Tests flight booking dropdown selection by choosing origin station (Bangalore) and destination station (Hyderabad) from dropdown menus

Starting URL: https://rahulshettyacademy.com/dropdownsPractise/

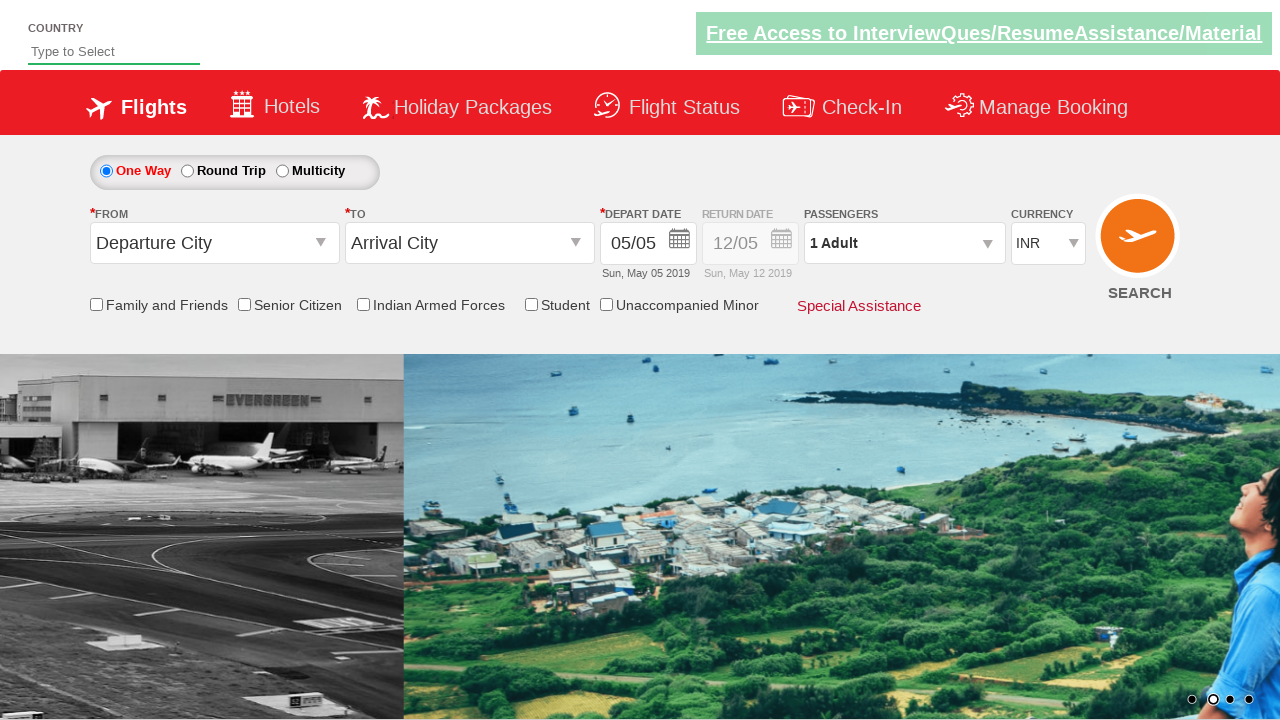

Clicked on origin station dropdown at (214, 243) on #ctl00_mainContent_ddl_originStation1_CTXT
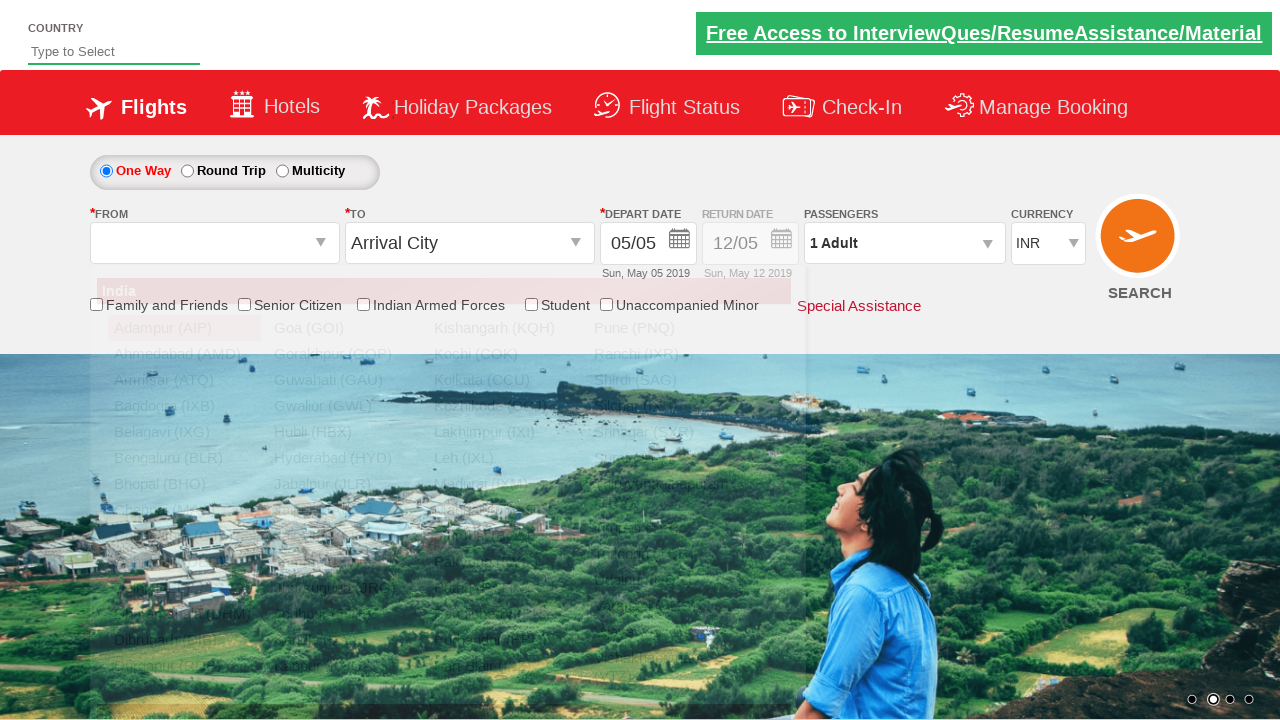

Selected Bangalore (BLR) as origin station at (184, 458) on a[value='BLR']
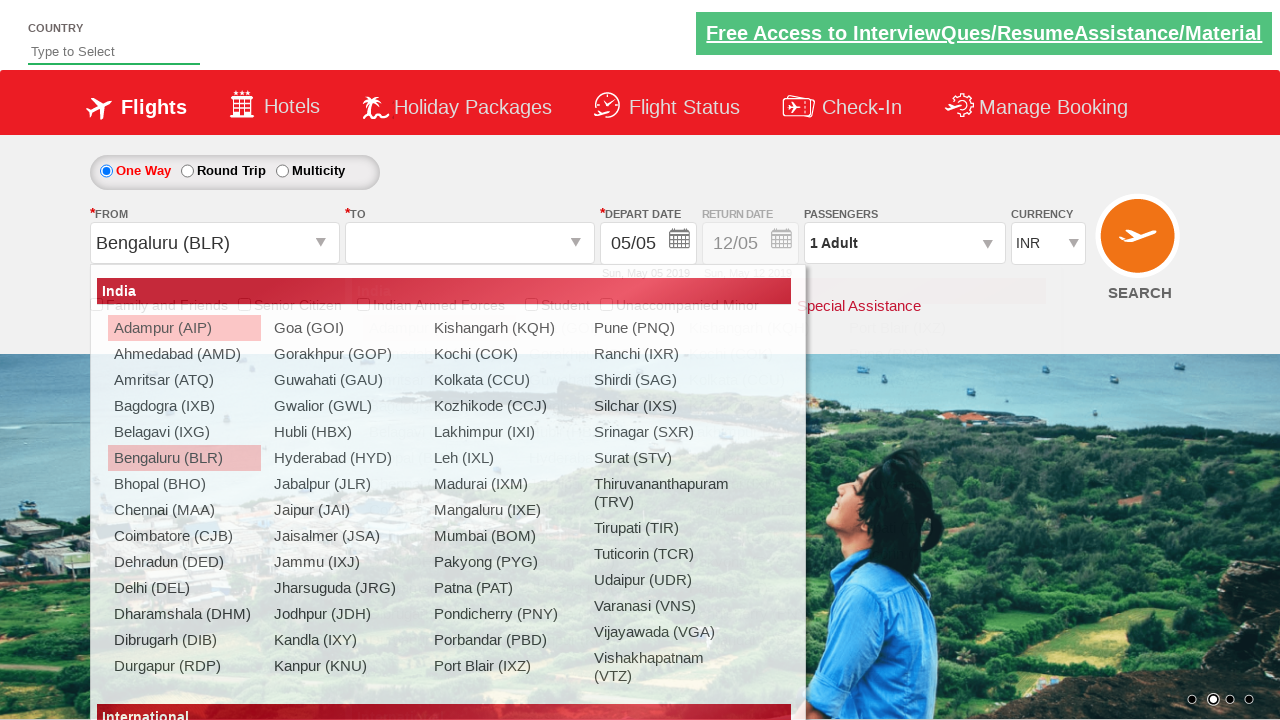

Selected Hyderabad (HYD) as destination station at (599, 458) on (//a[@value='HYD'])[2]
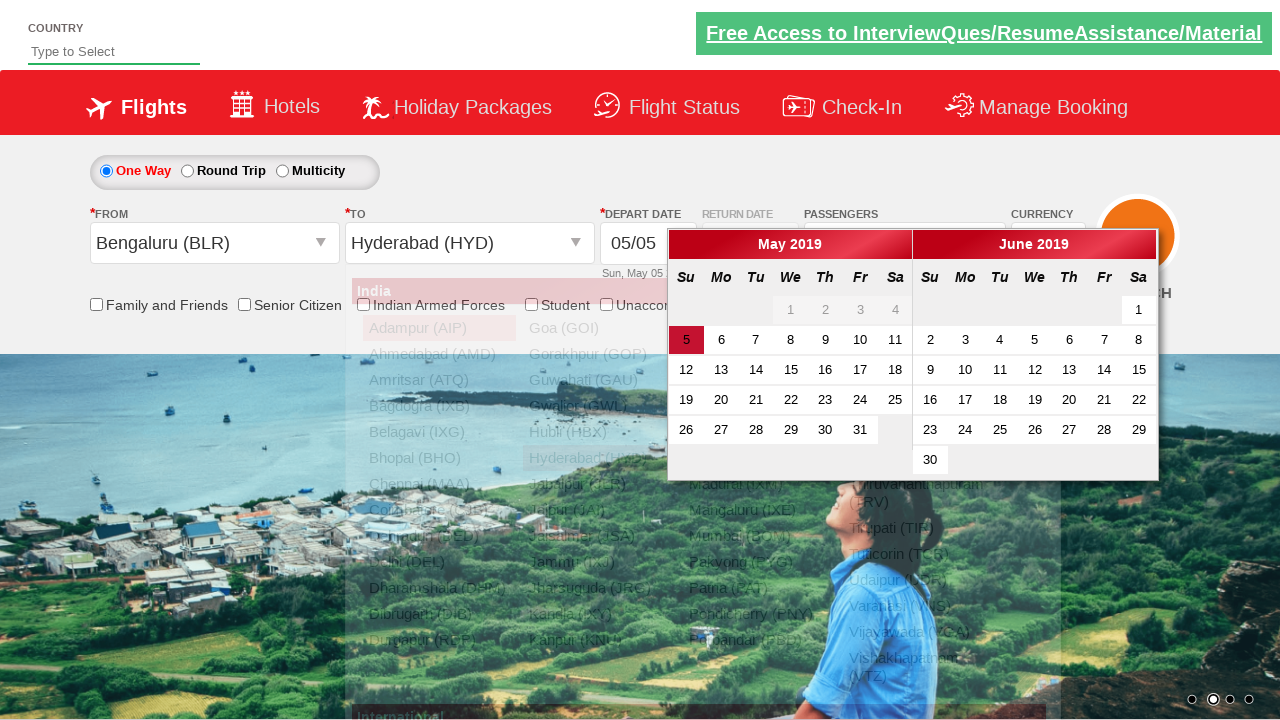

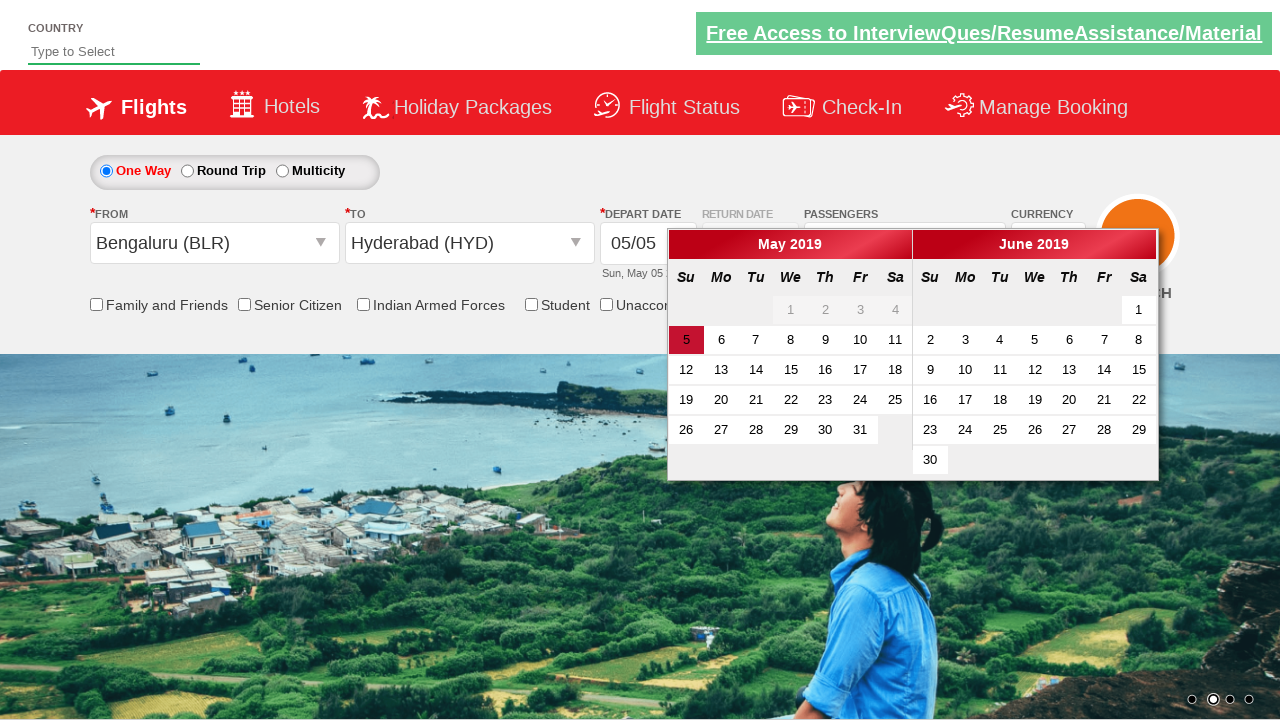